Tests registration form by filling in first name, last name, and email fields, then submitting the form and verifying successful registration message

Starting URL: http://suninjuly.github.io/registration2.html

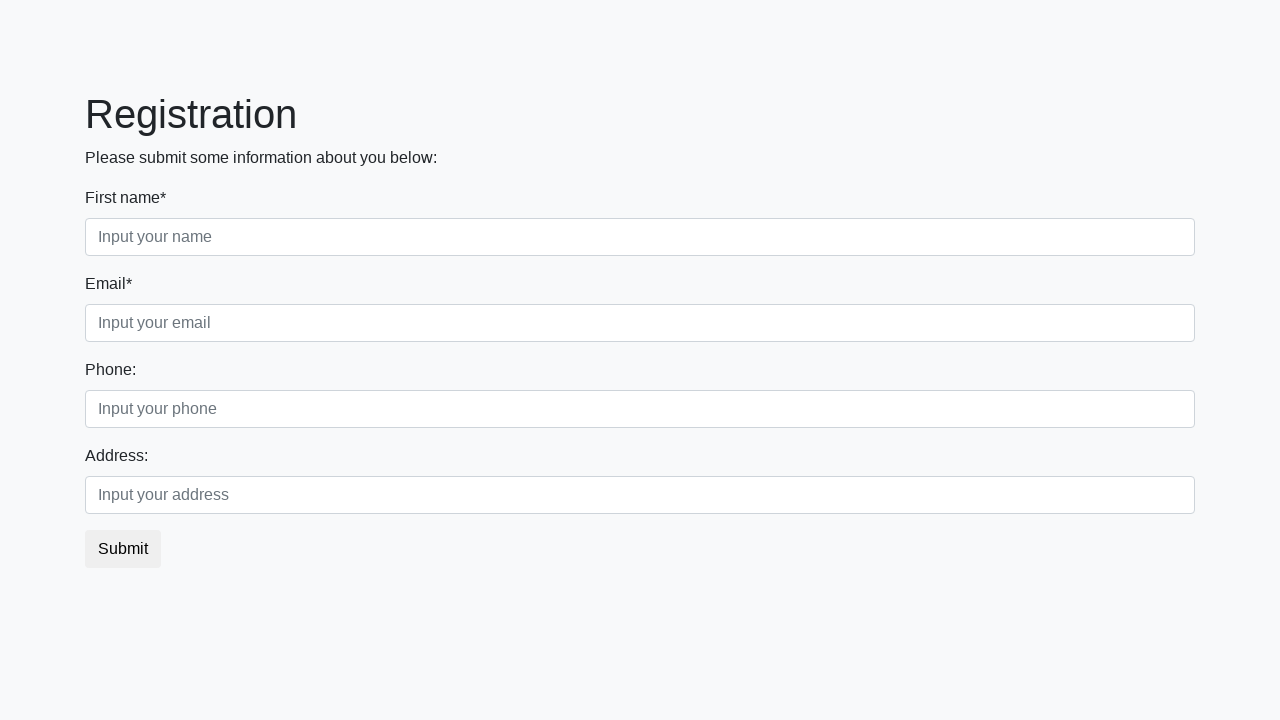

Filled first name field with 'Ivan' on input >> nth=0
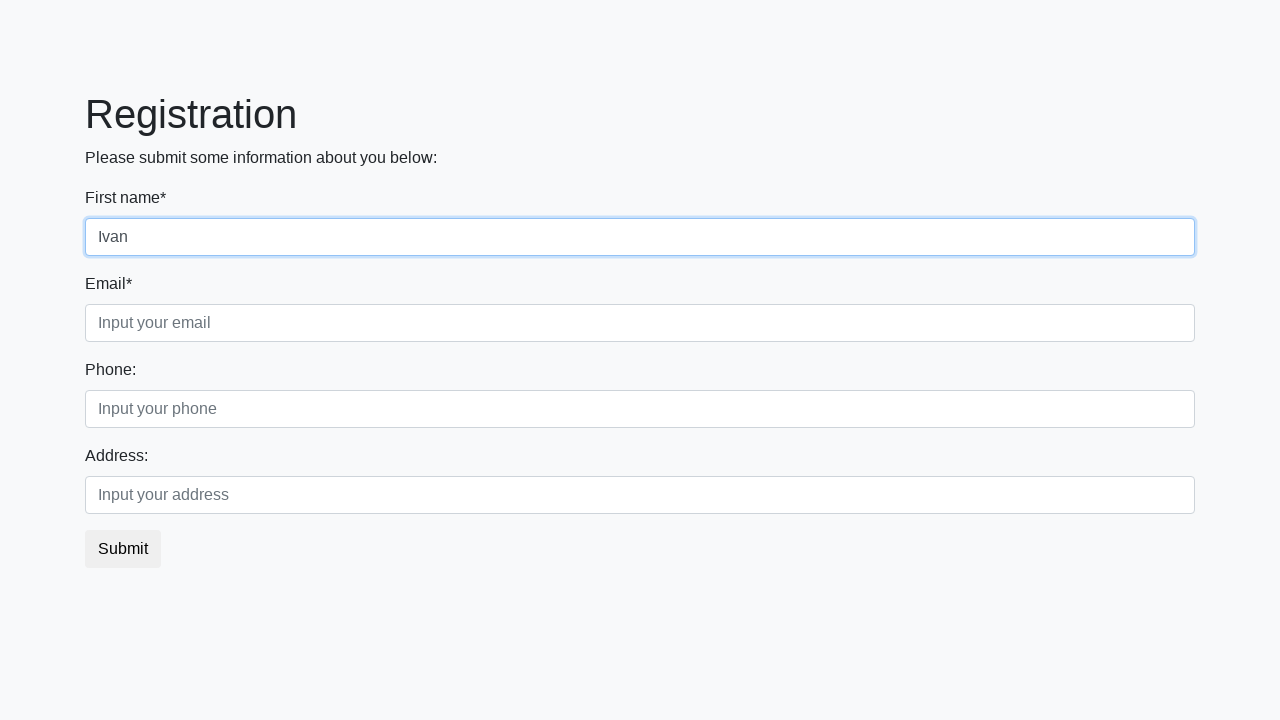

Filled last name field with 'Petrov' on .form-control.second
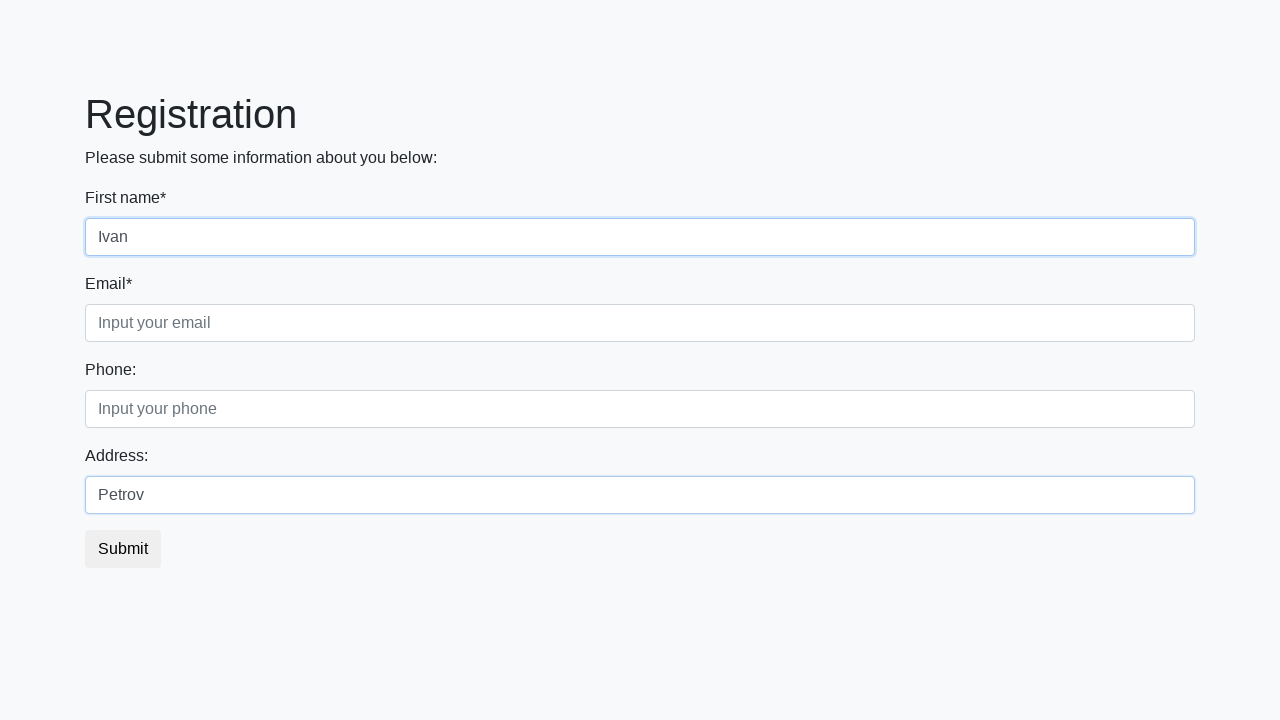

Filled email field with 'test@test.test' on .form-control.third
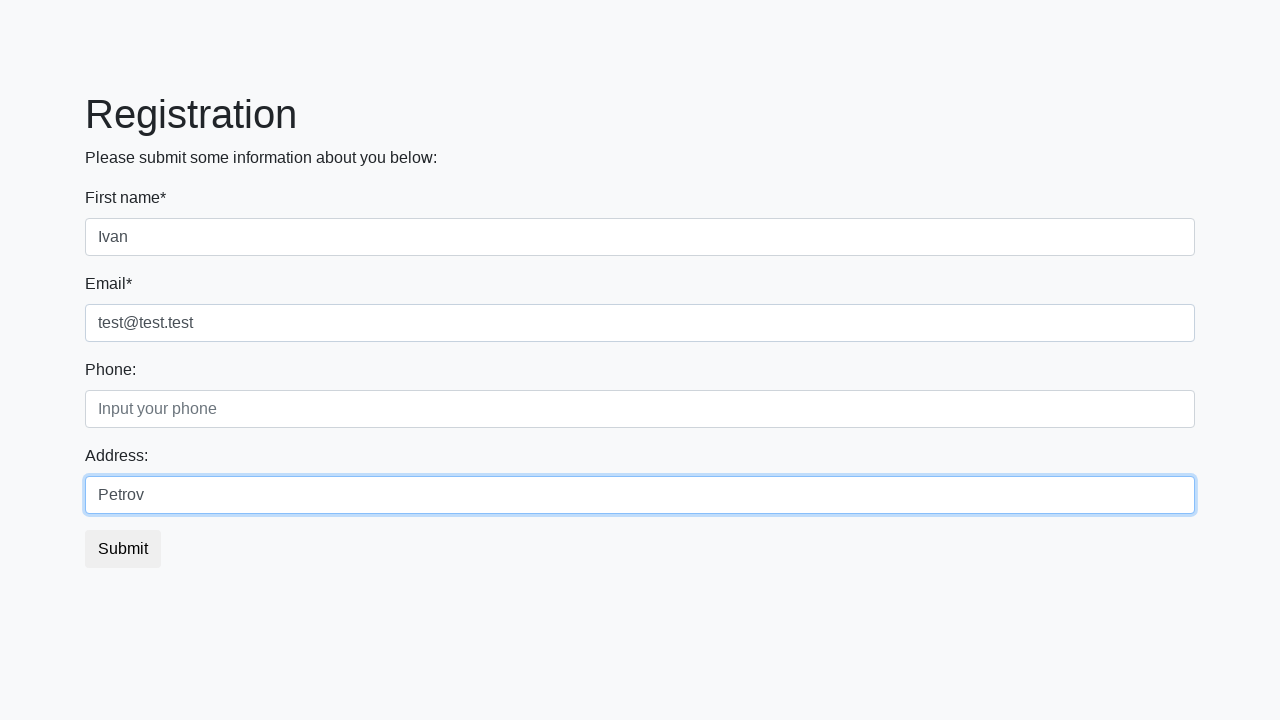

Clicked submit button to register at (123, 549) on button.btn
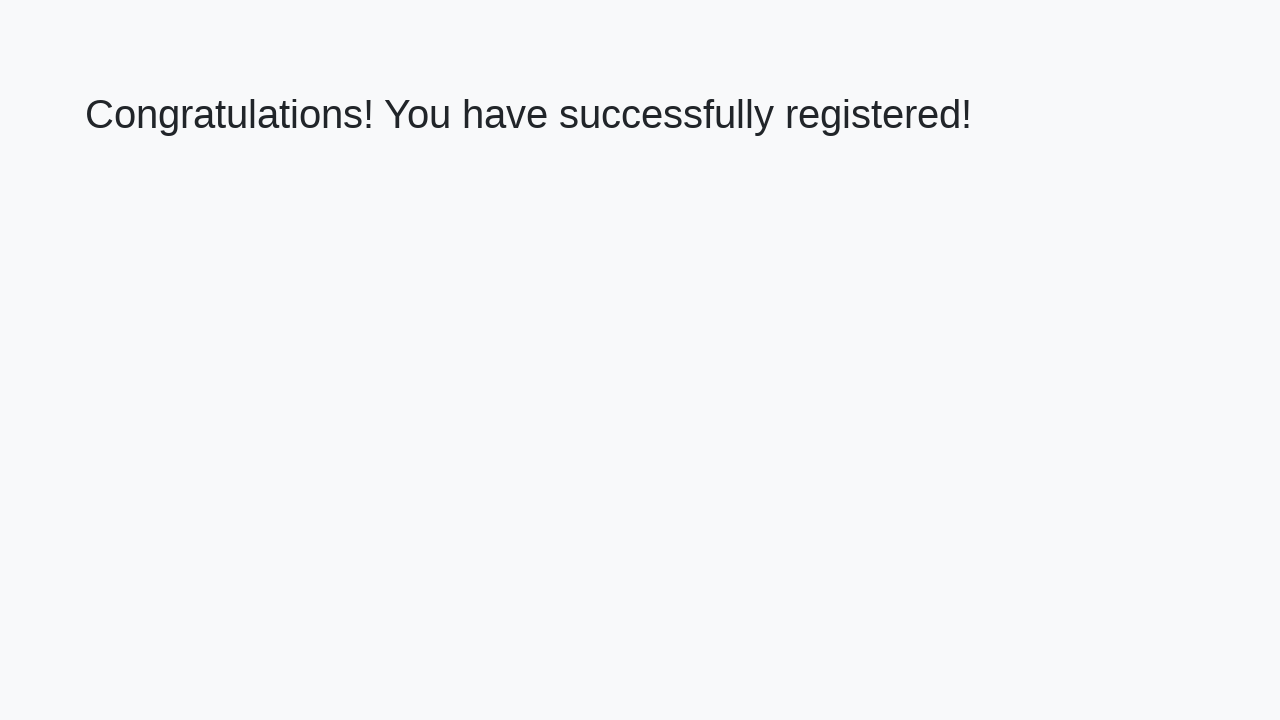

Success heading loaded after form submission
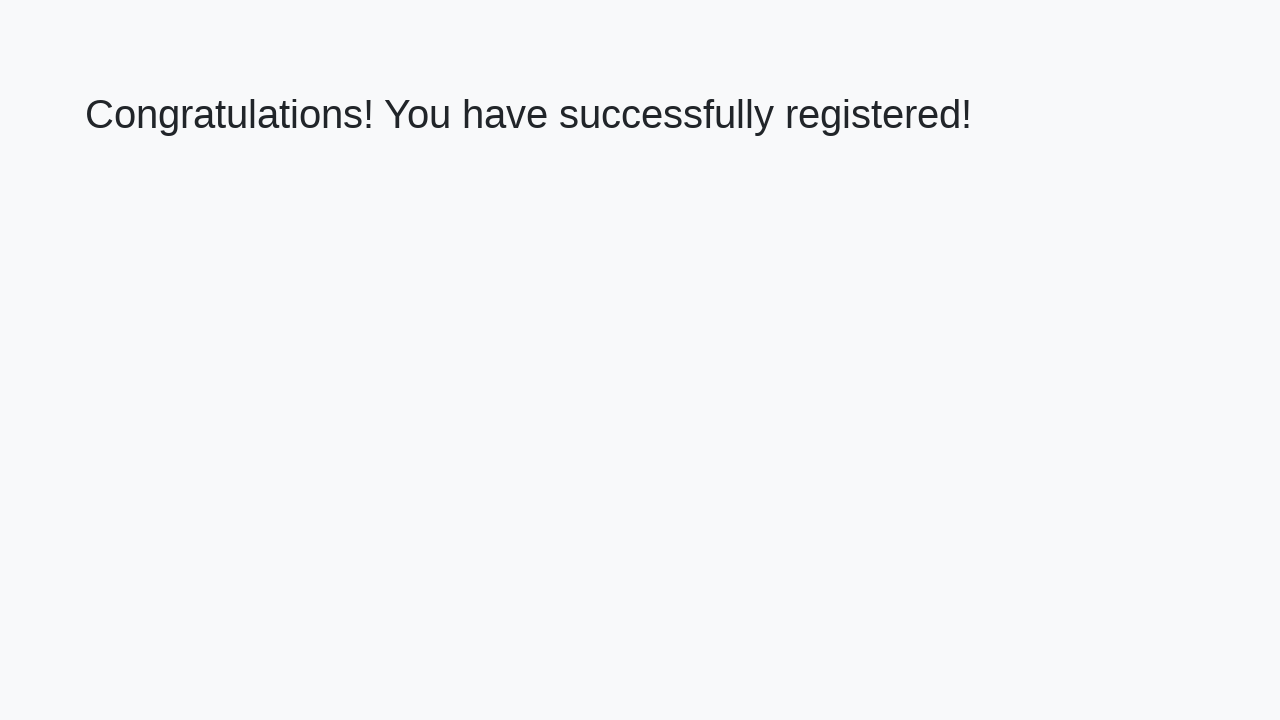

Verified success message: 'Congratulations! You have successfully registered!'
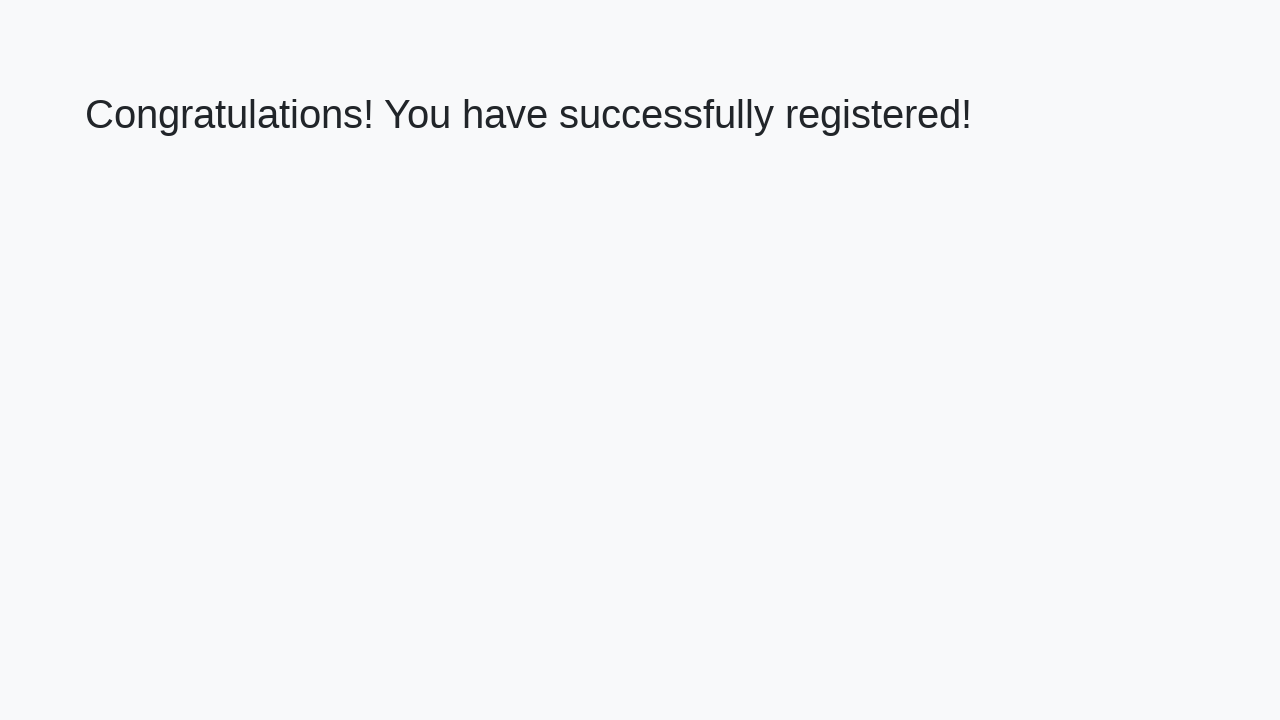

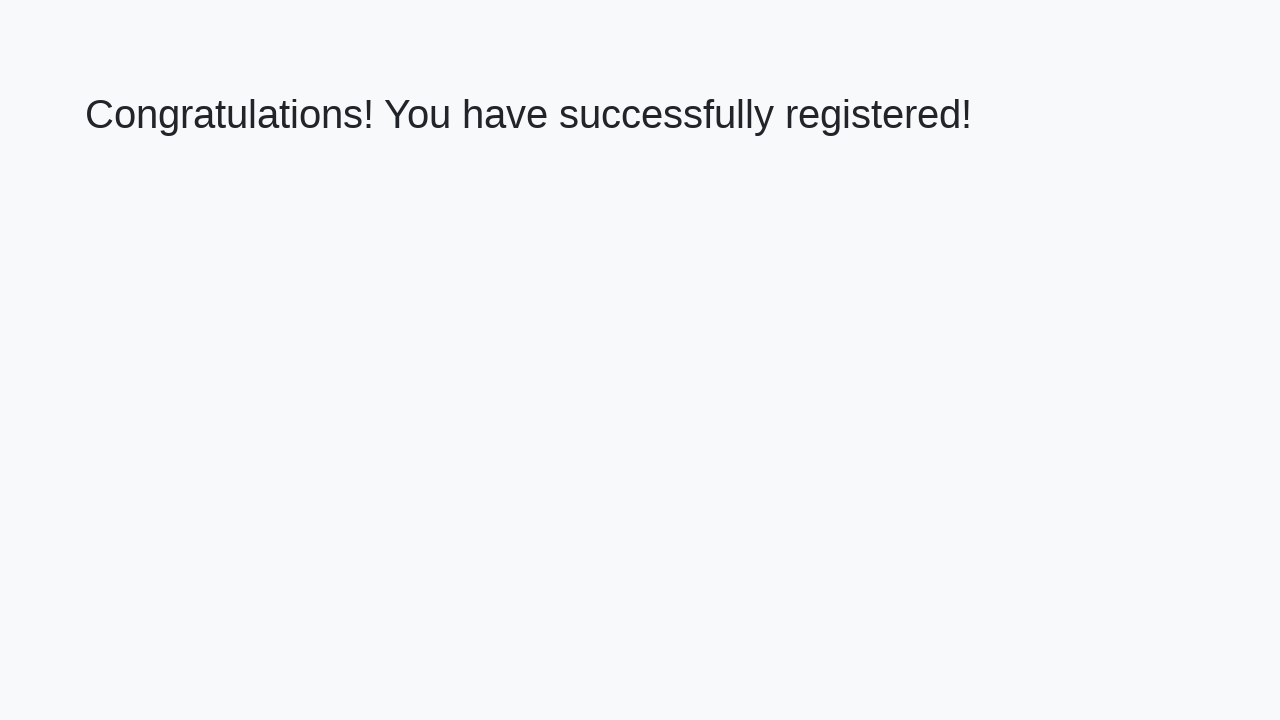